Navigates to Automation Exercise website, verifies the page title, and clicks on a button element

Starting URL: https://www.automationexercise.com/

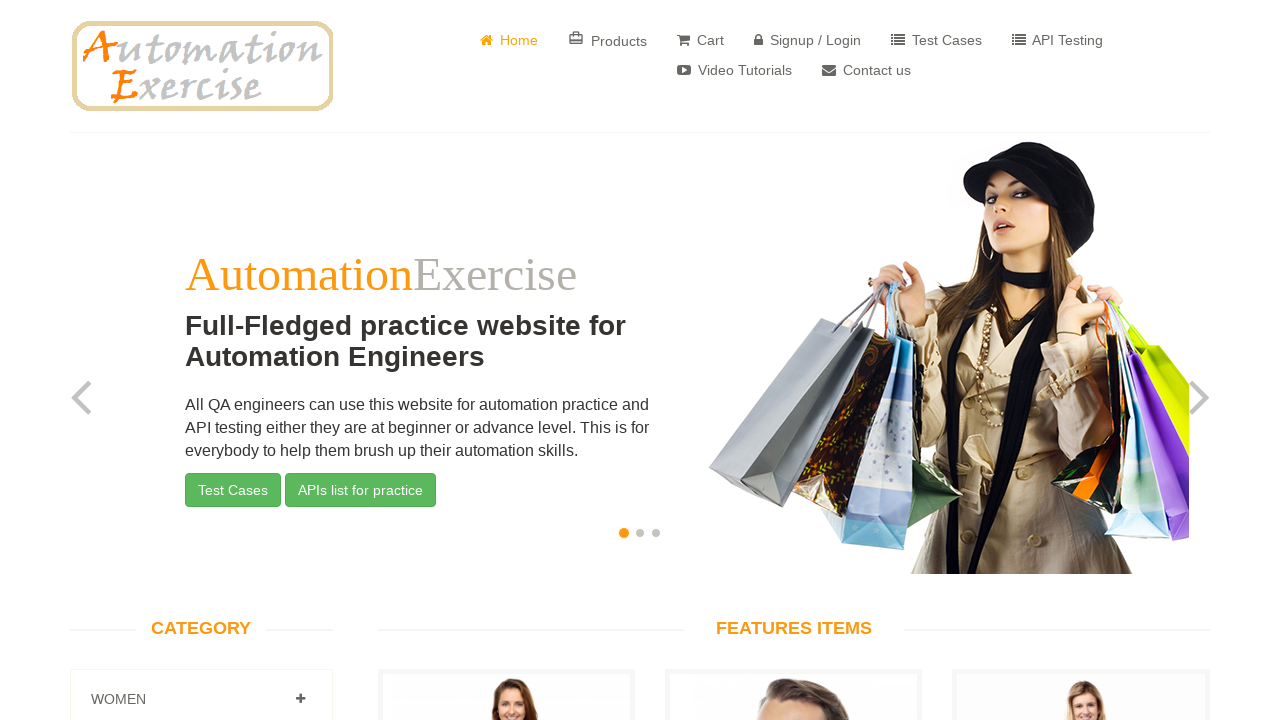

Navigated to Automation Exercise website
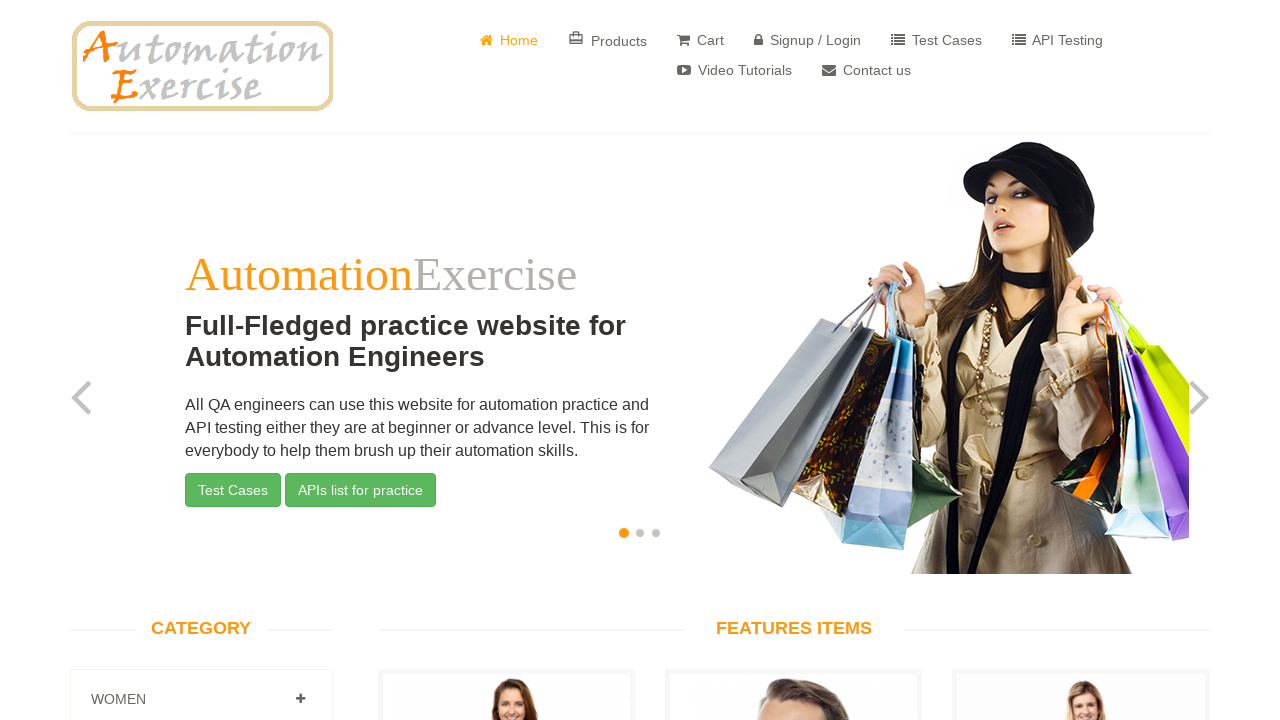

Verified page title is 'Automation Exercise'
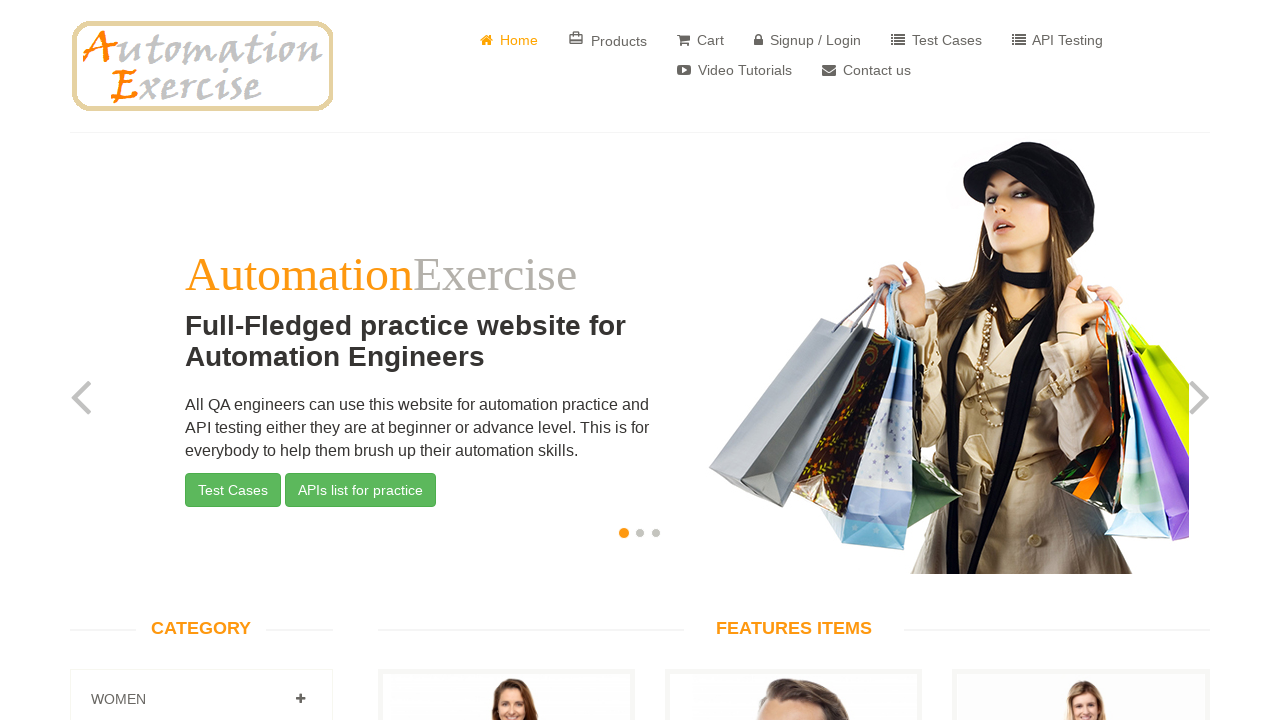

Clicked the 3rd 'btn btn-success' button element at (233, 361) on xpath=(//button[@class='btn btn-success'])[3]
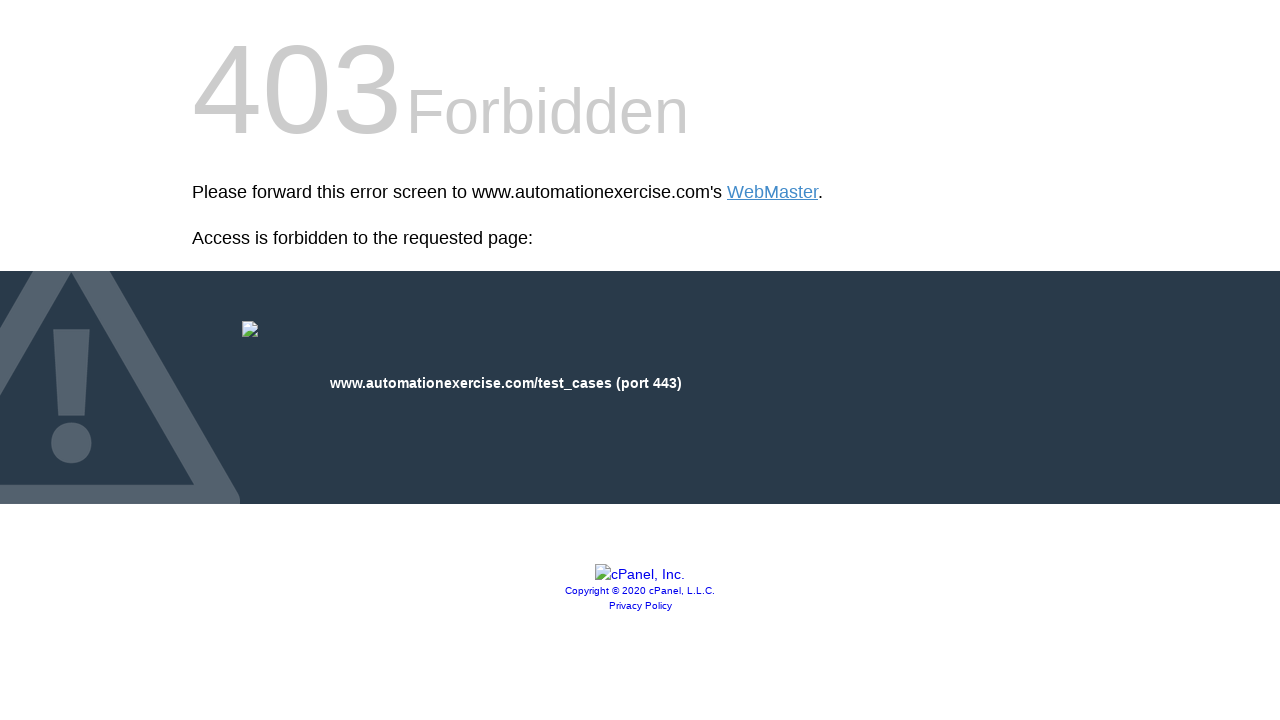

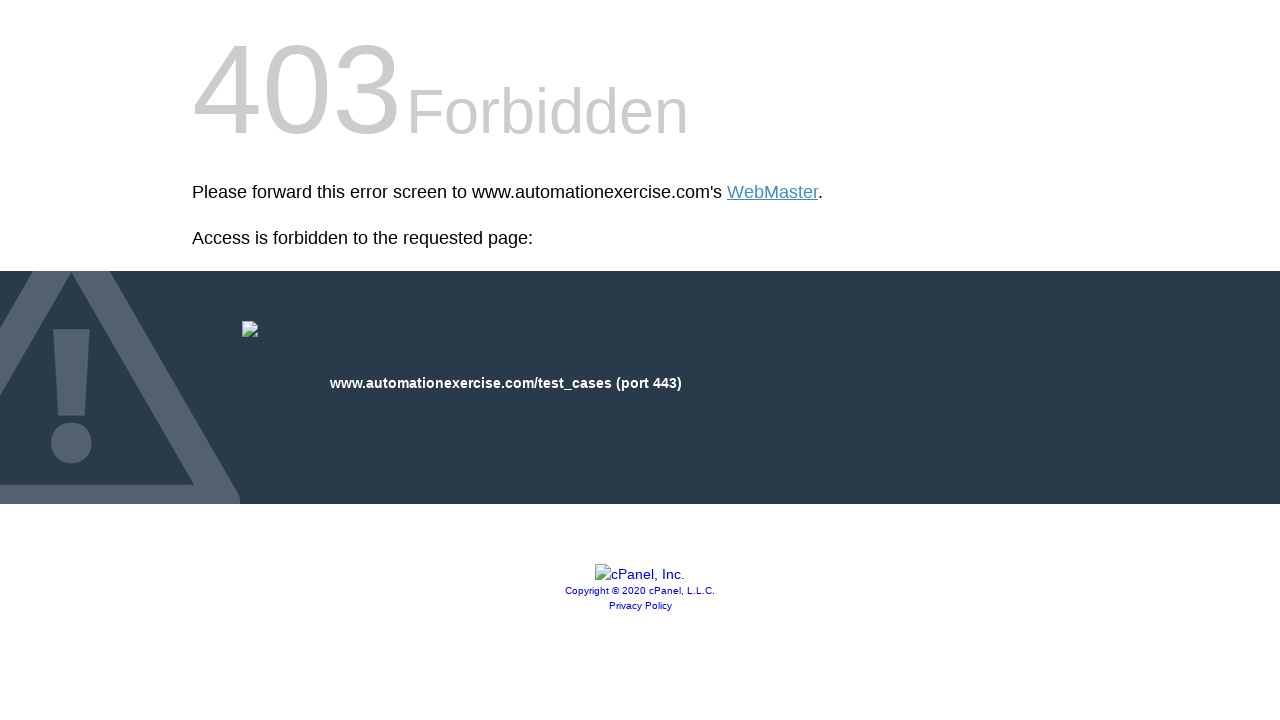